Navigates to Rediff.com homepage and clicks on the "Create Account" link to navigate to the account creation page.

Starting URL: https://www.rediff.com/

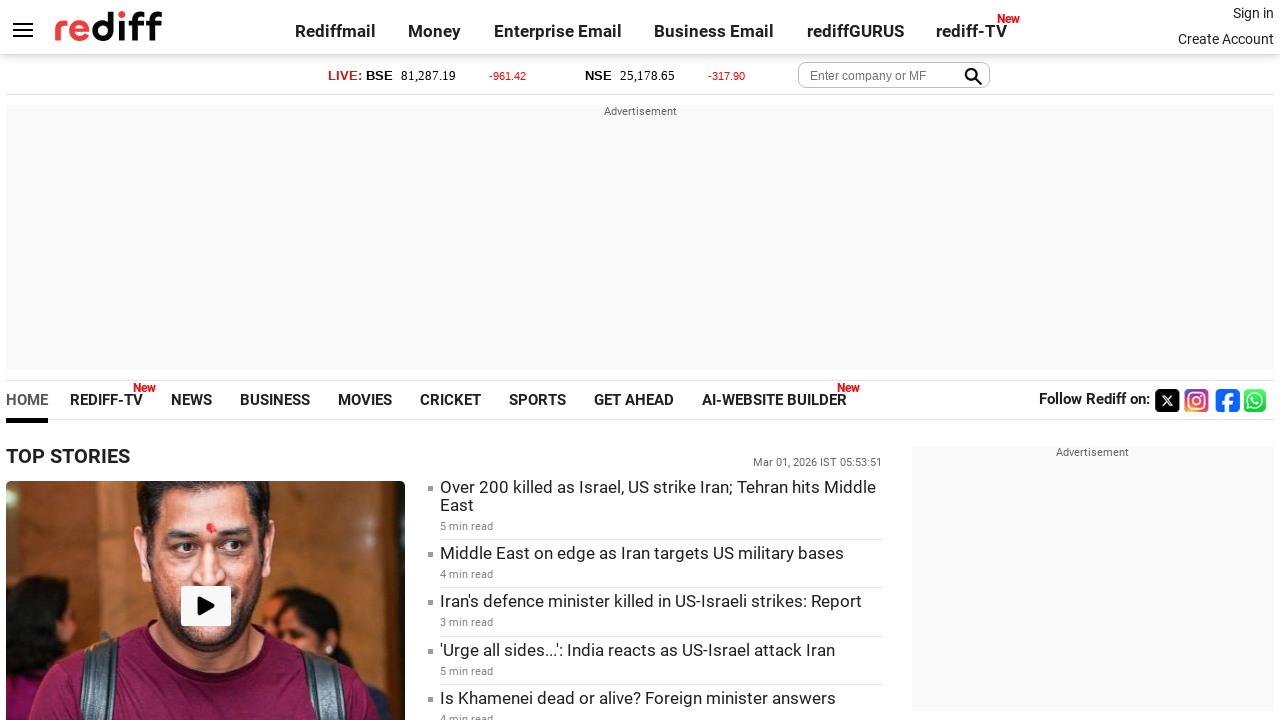

Navigated to Rediff.com homepage
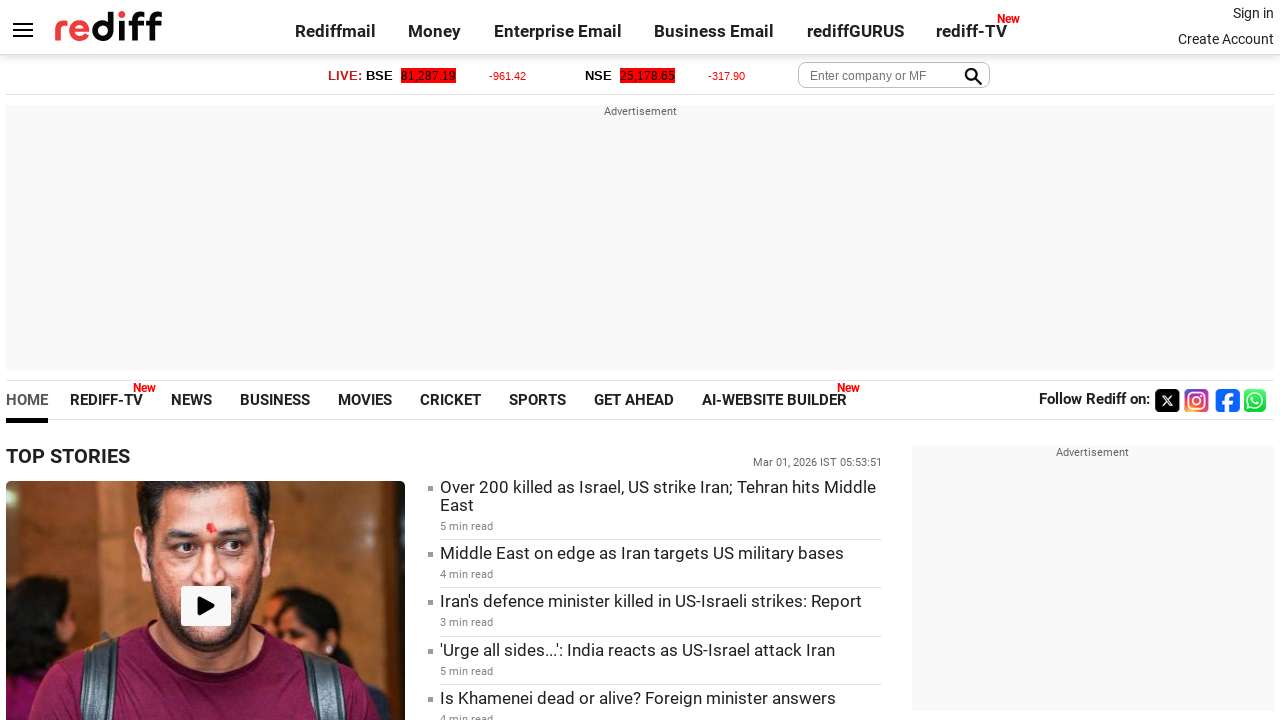

Clicked on 'Create Account' link at (1226, 39) on text=Create Account
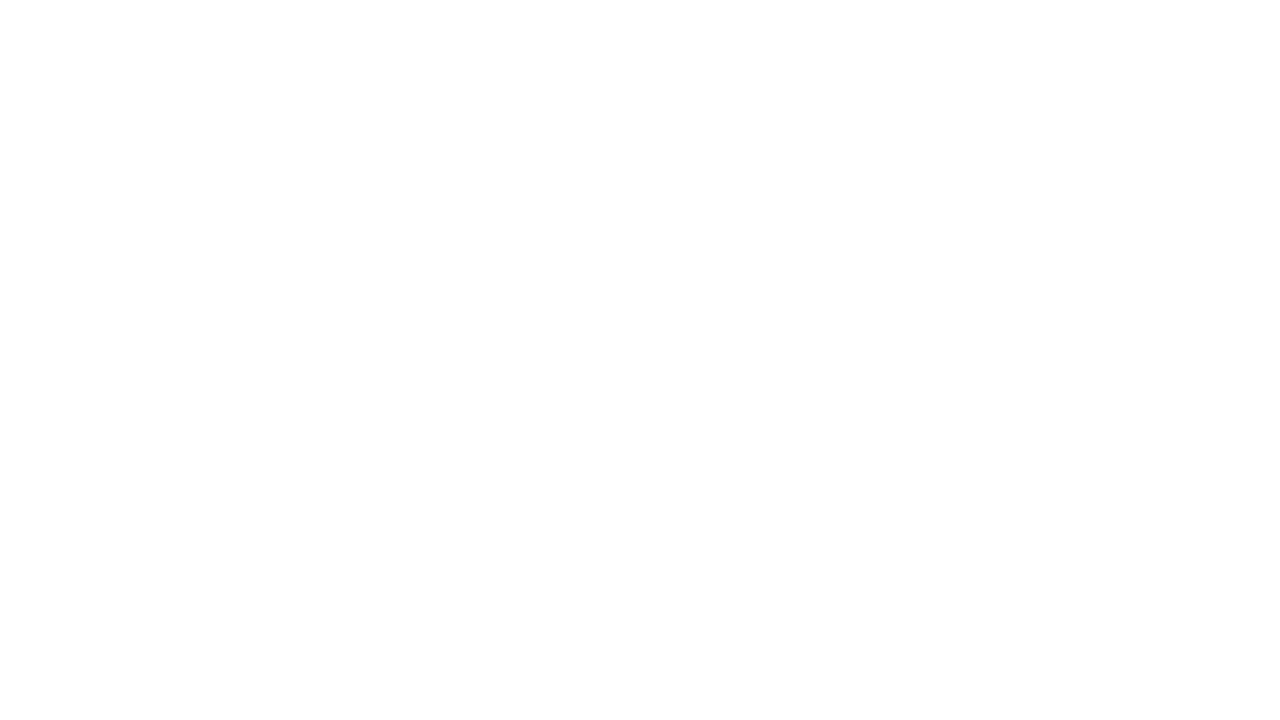

Account creation page loaded (domcontentloaded)
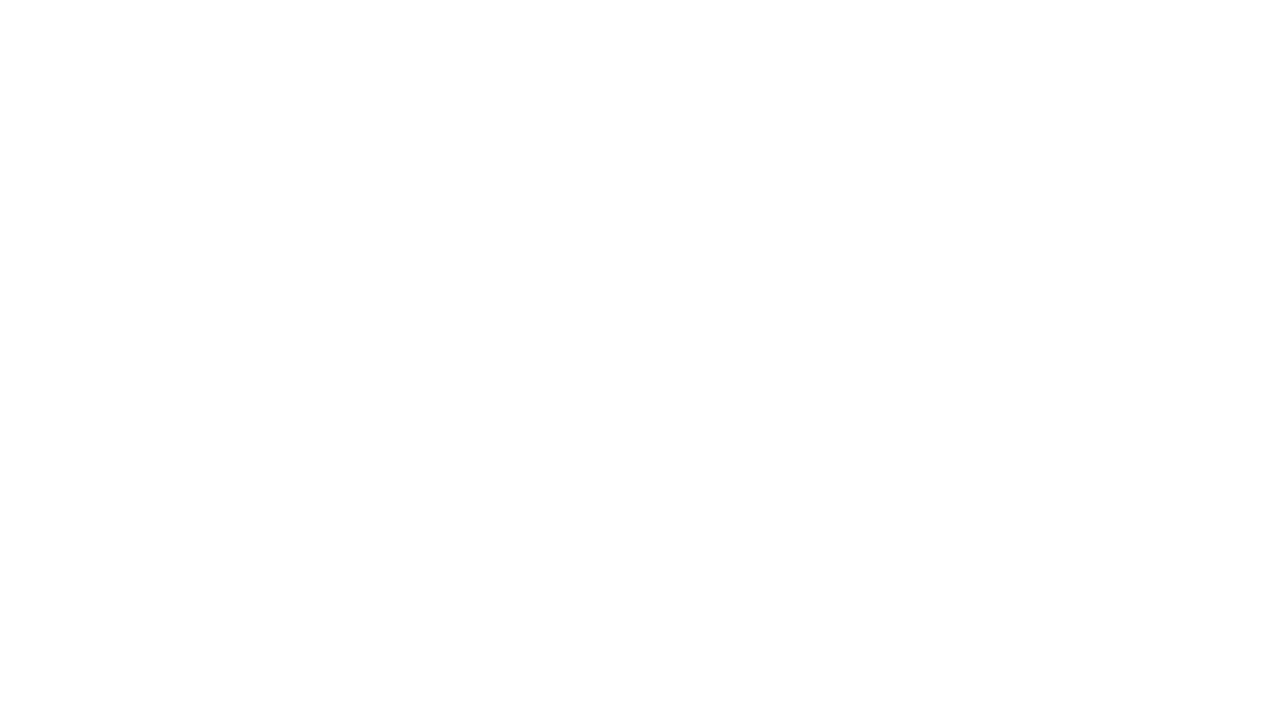

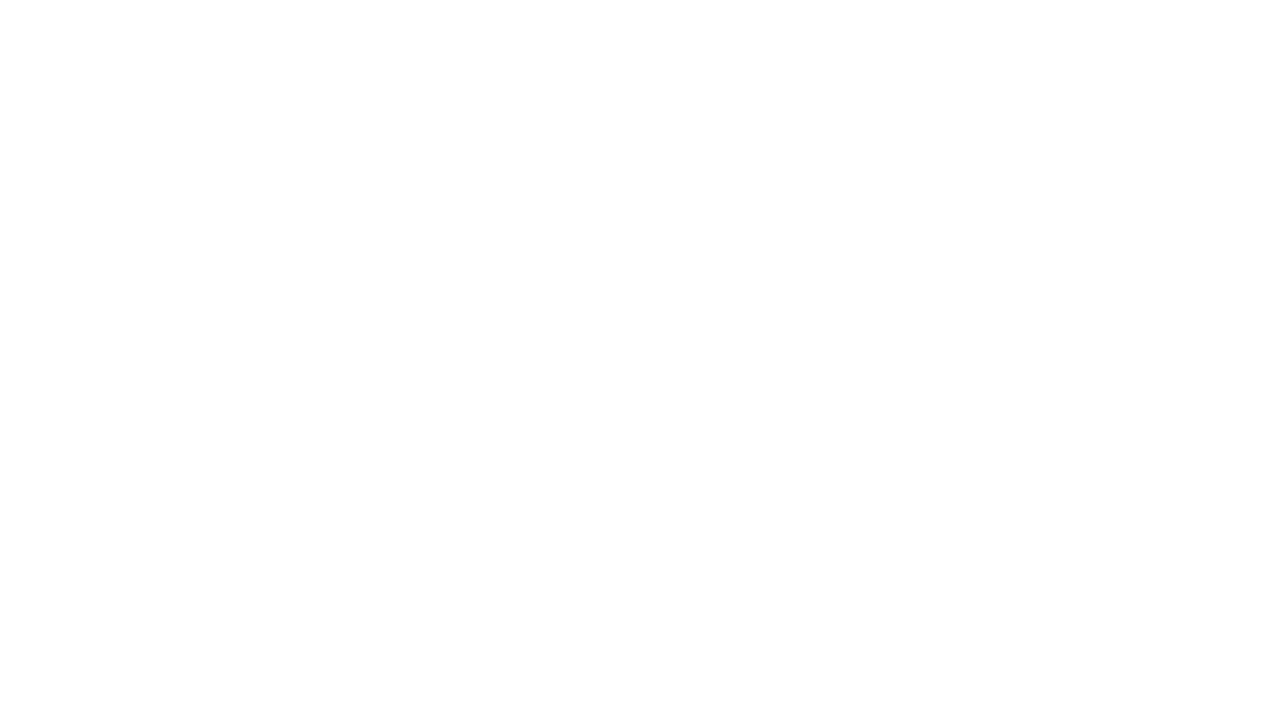